Tests that the J languages page displays the correct header text describing languages starting with J

Starting URL: http://www.99-bottles-of-beer.net/

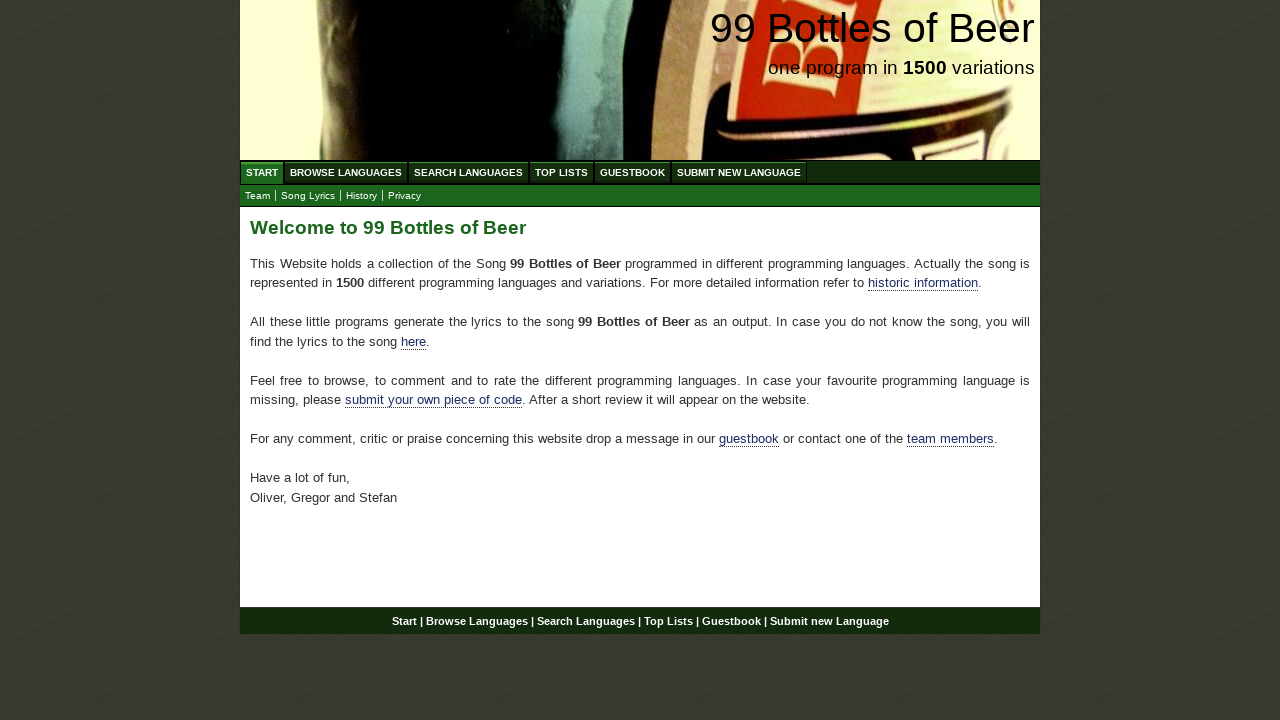

Clicked on BROWSE LANGUAGES menu at (346, 172) on xpath=//li/a[@href='/abc.html']
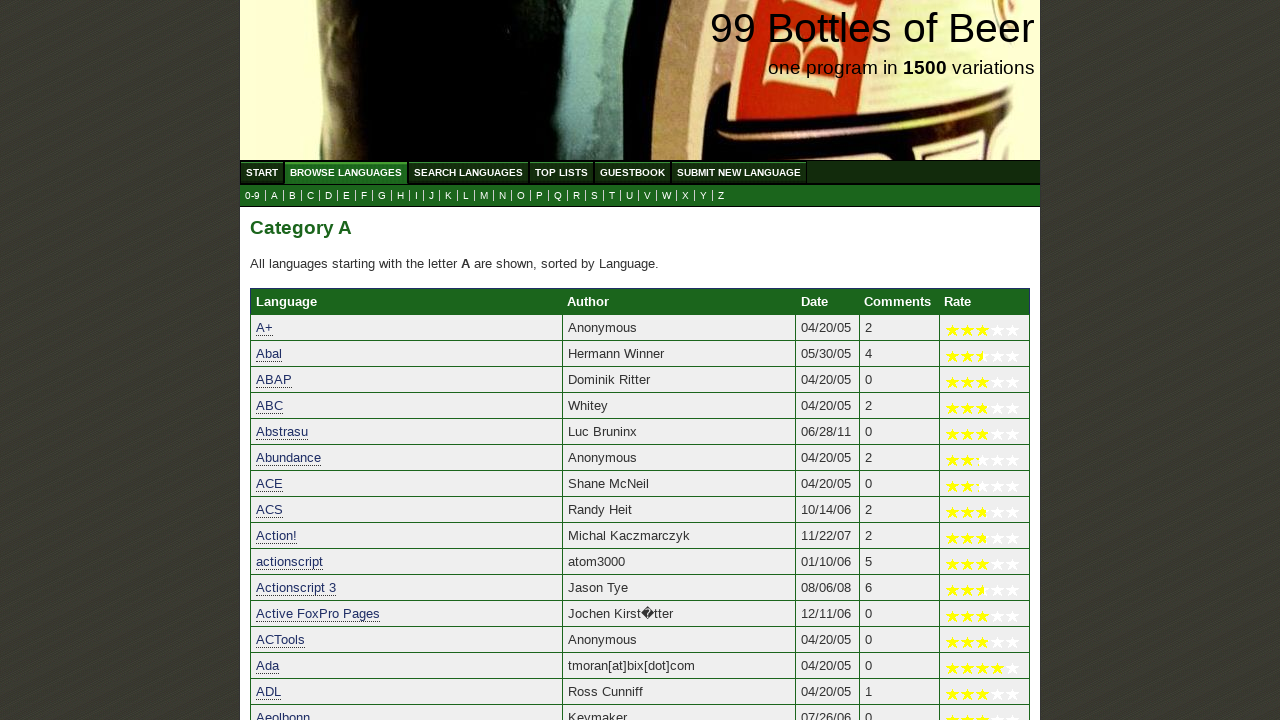

Clicked on J submenu to view languages starting with J at (432, 196) on xpath=//li/a[@href='j.html']
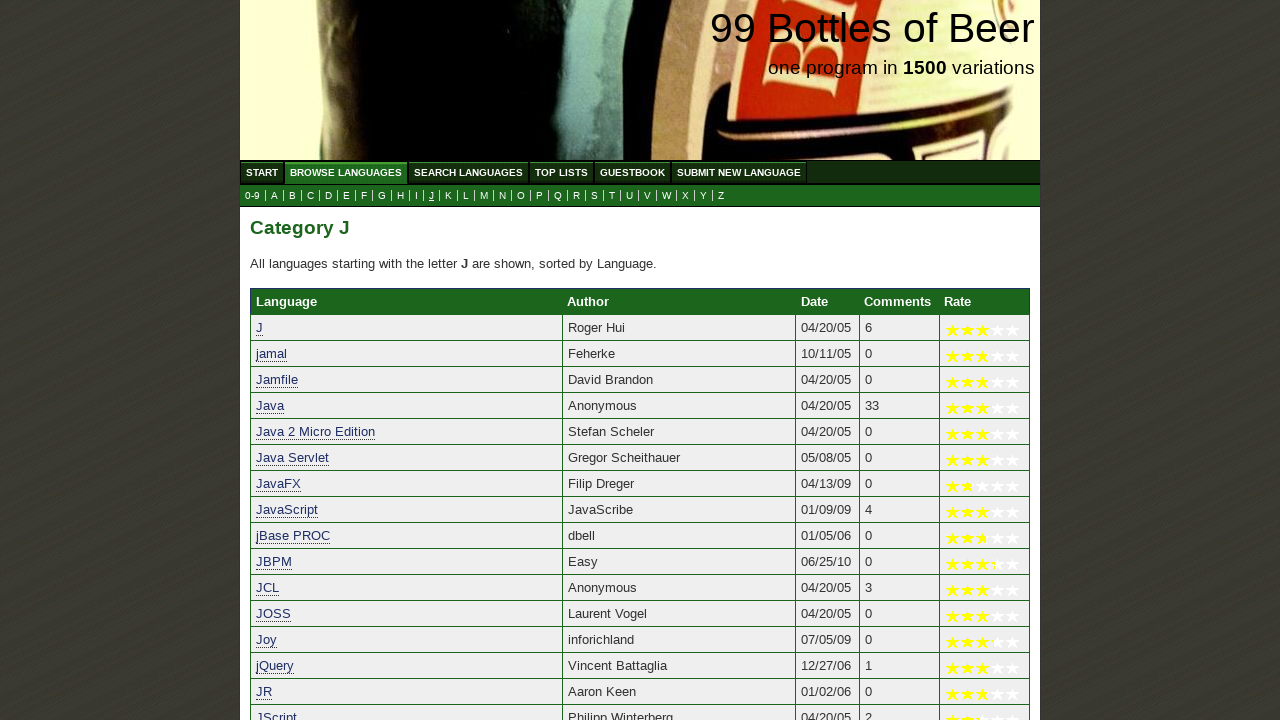

Verified that the J languages page displays the correct header text describing languages starting with J
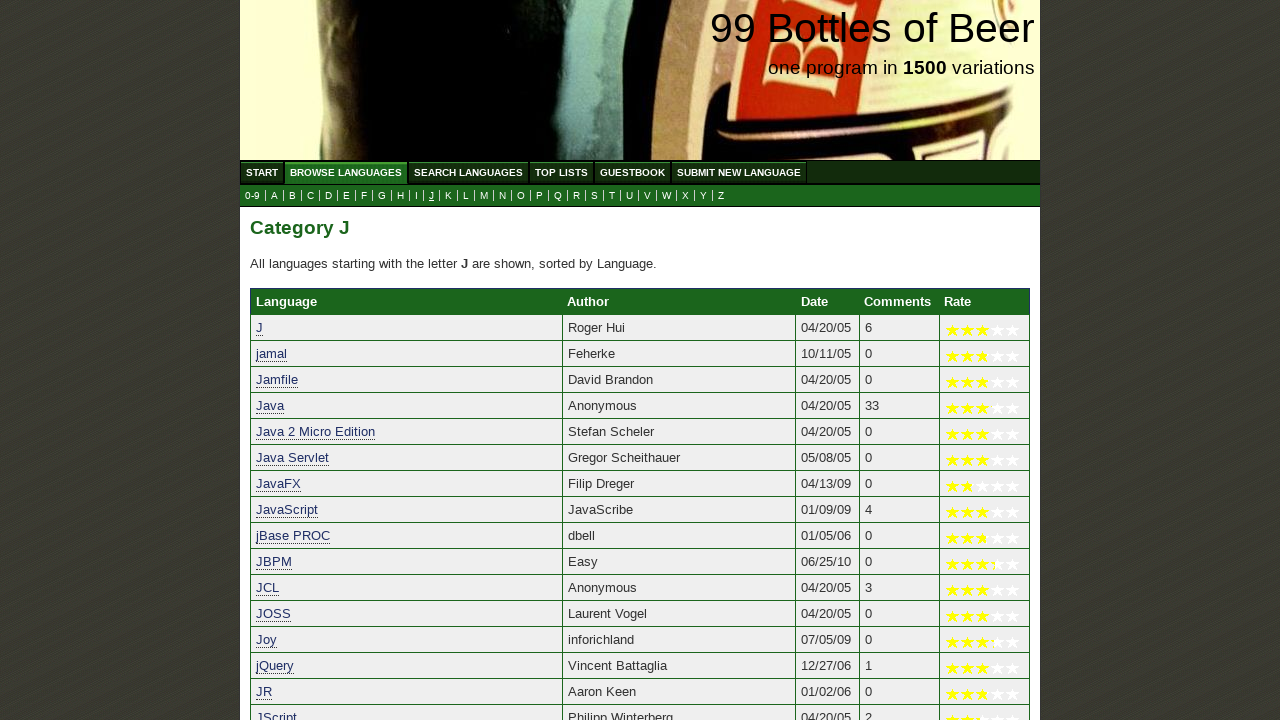

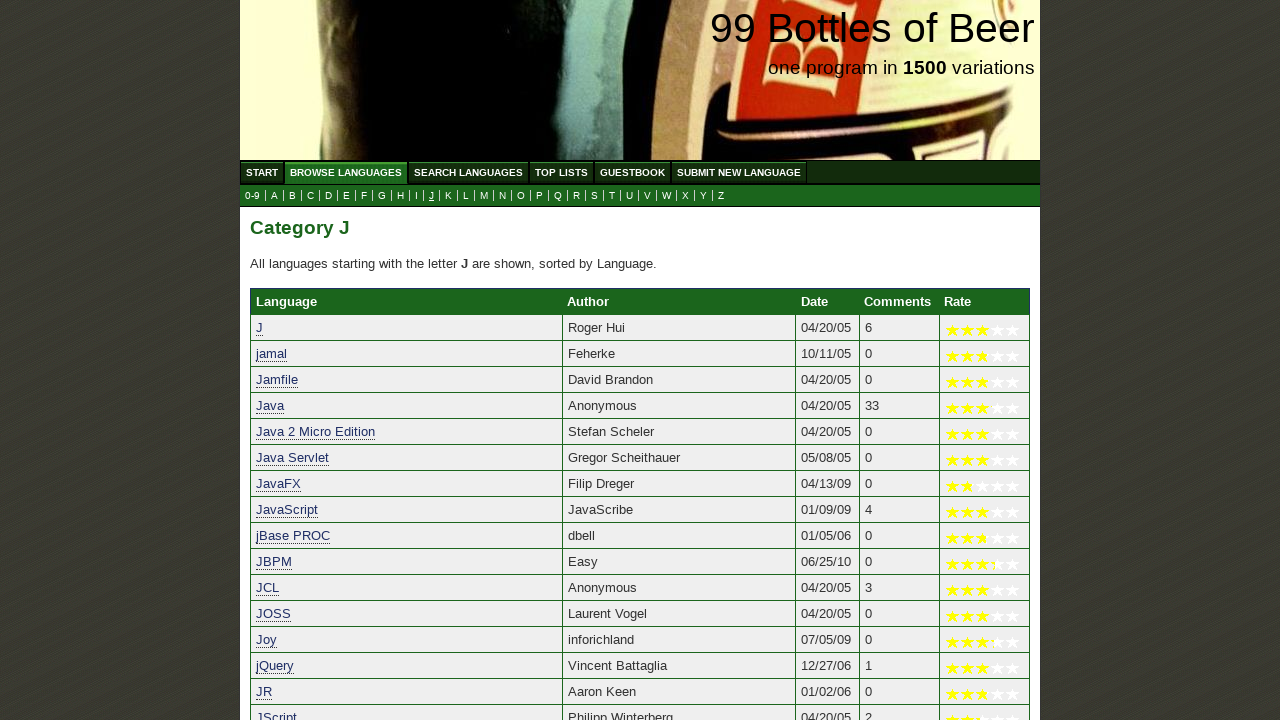